Tests drag and drop functionality on jQuery UI demo page by dragging an element and dropping it onto a target area

Starting URL: https://jqueryui.com/droppable/

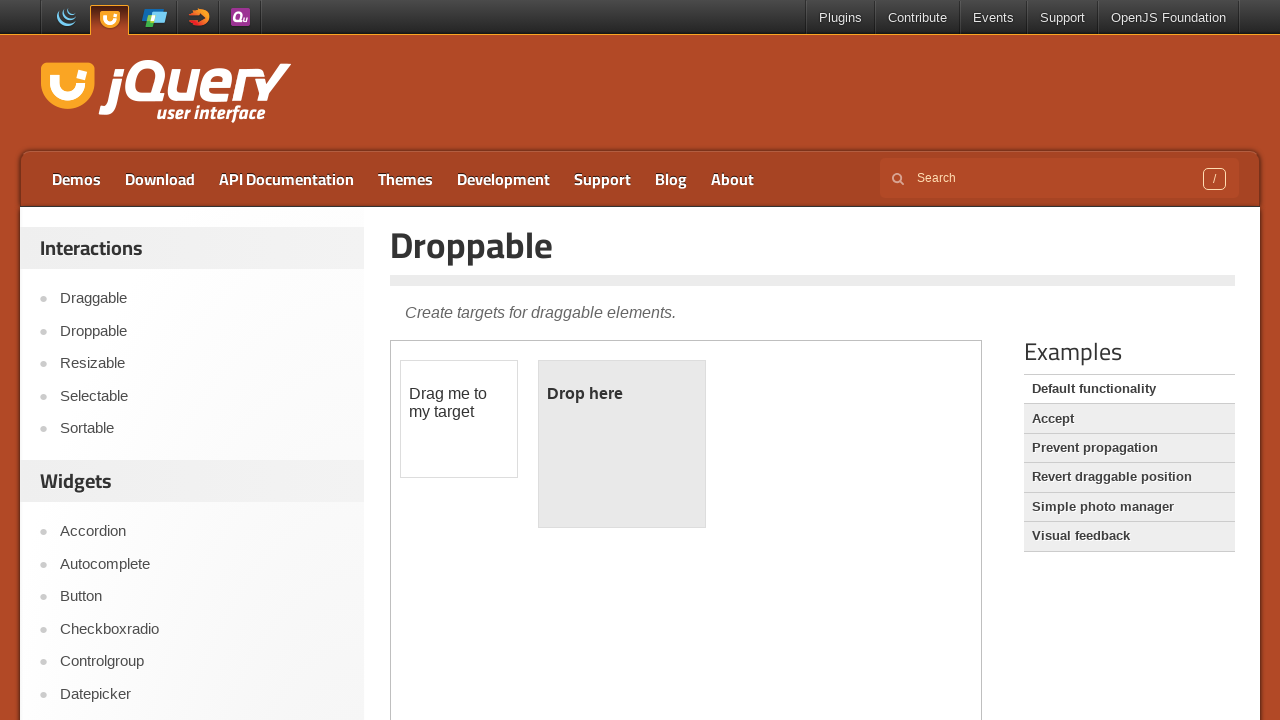

Located the demo iframe for jQuery UI droppable demo
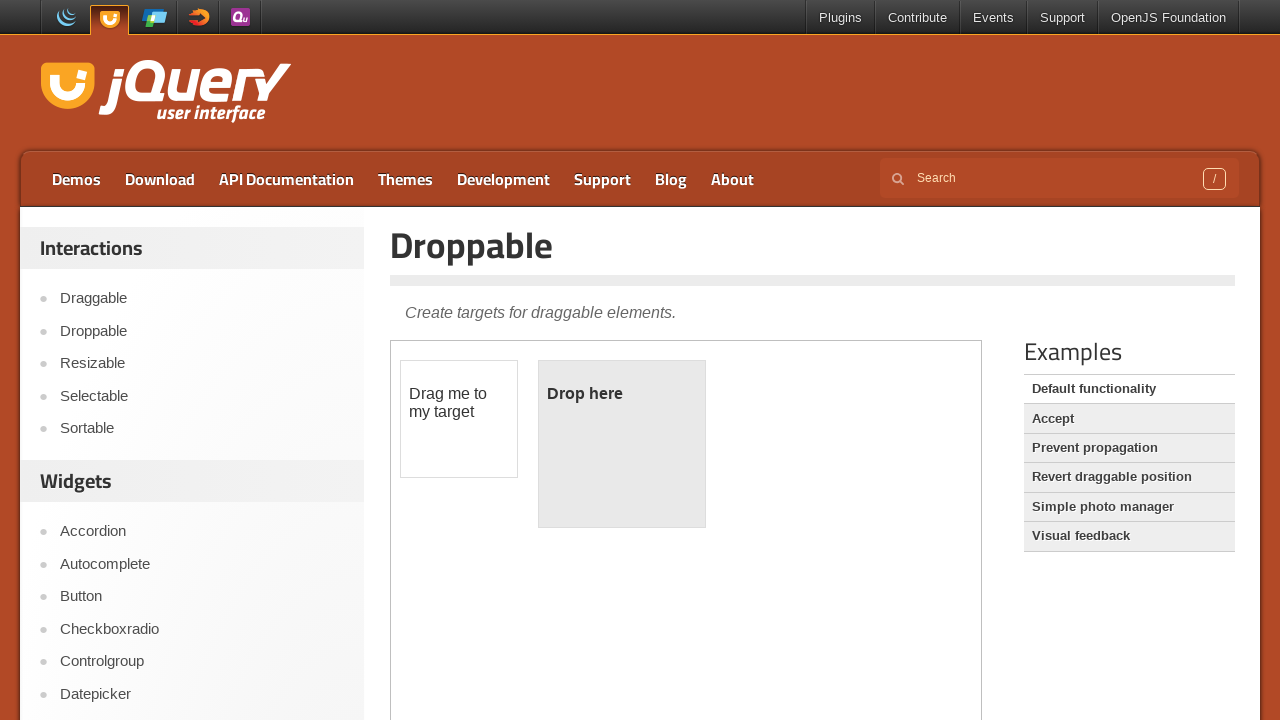

Located the draggable source element
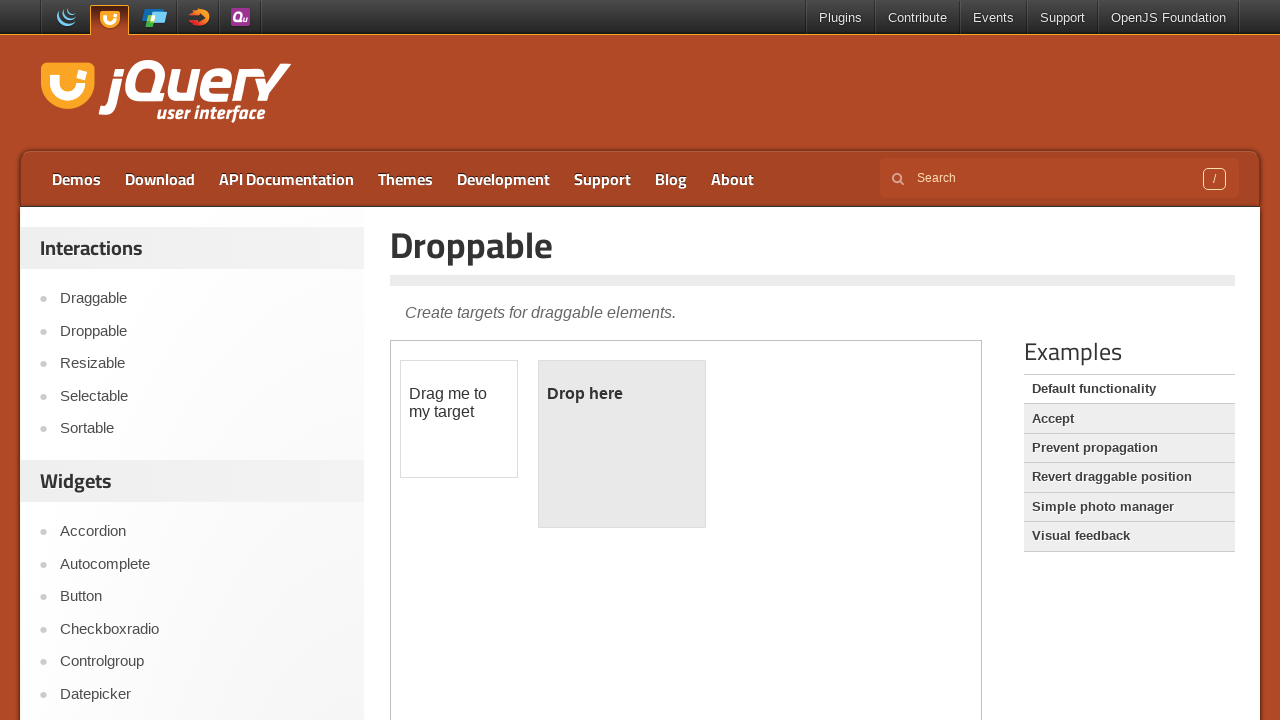

Located the droppable target element
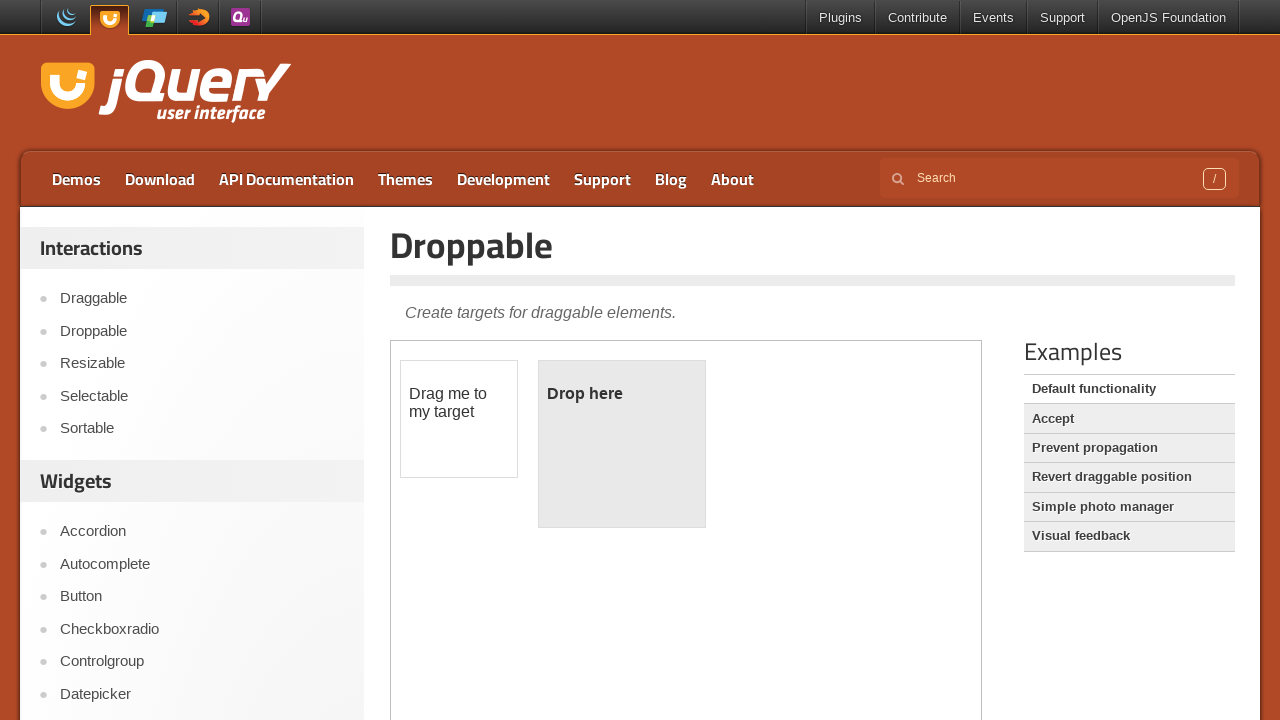

Dragged the source element and dropped it onto the target element at (622, 444)
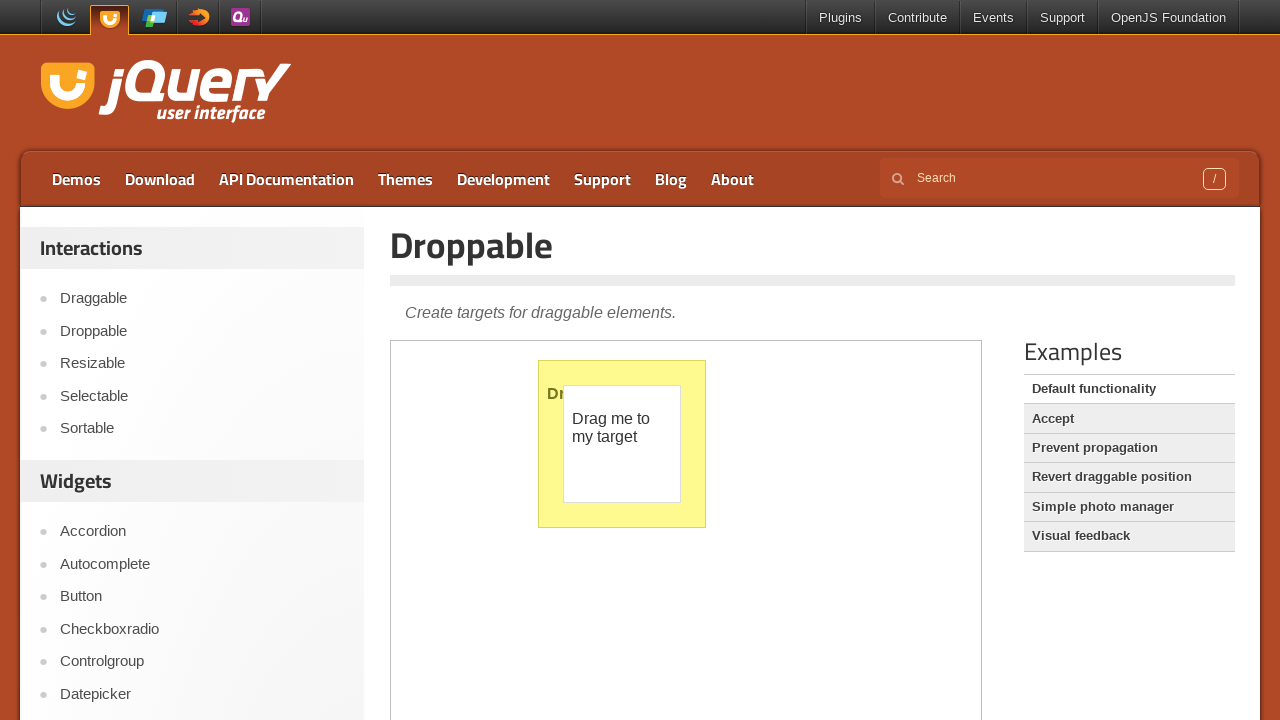

Verified that drop was successful - target element now shows 'Dropped!' text
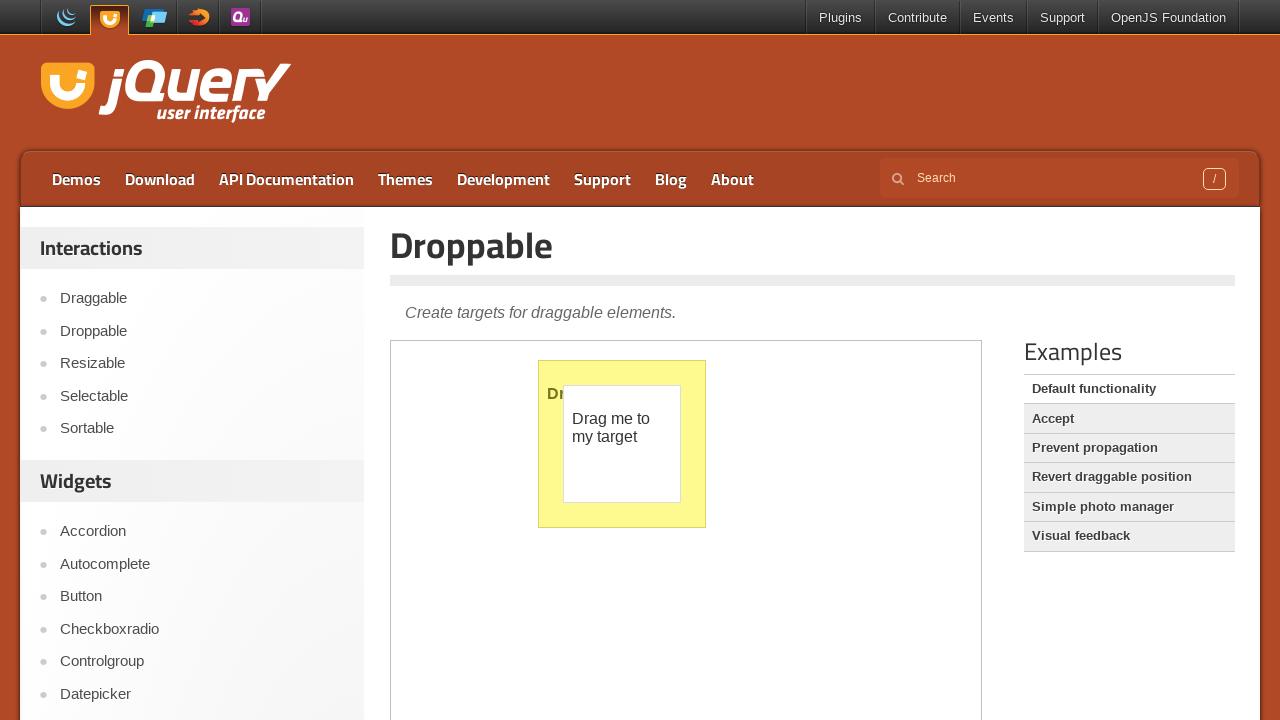

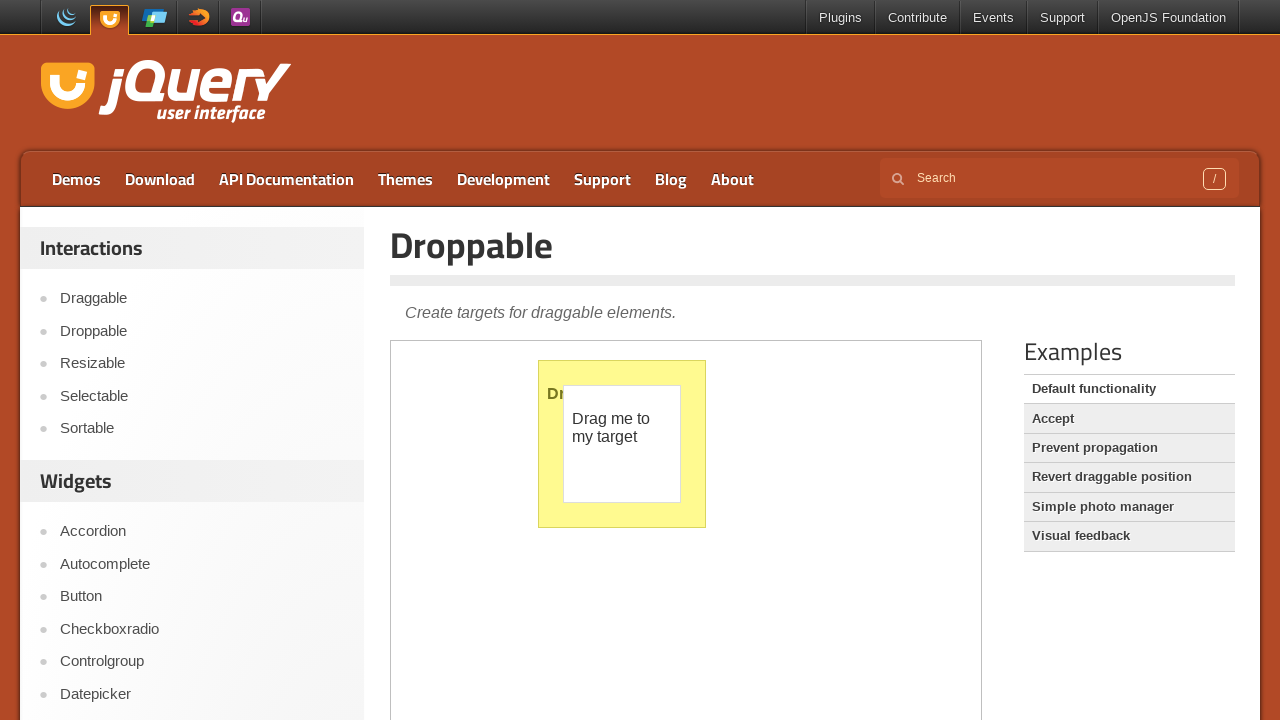